Tests the search functionality on a banking demo site by entering a search term and pressing Enter

Starting URL: http://zero.webappsecurity.com/

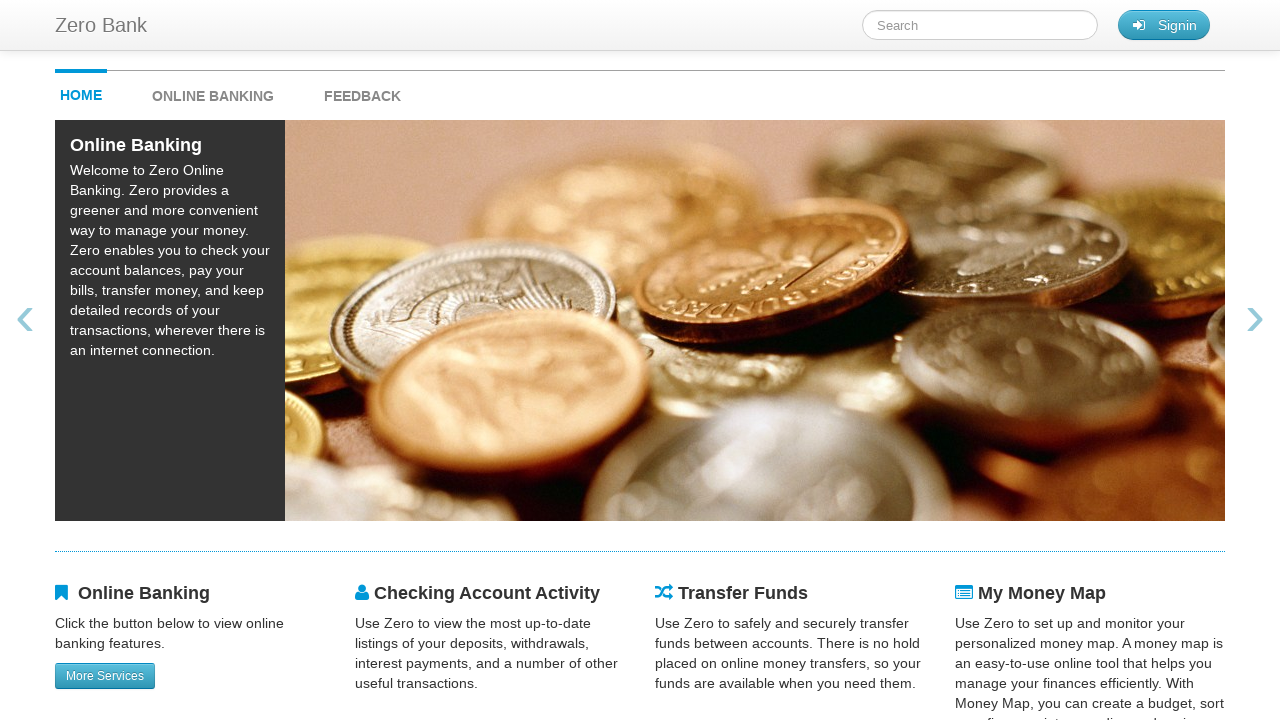

Filled search field with 'Online banking' on #searchTerm
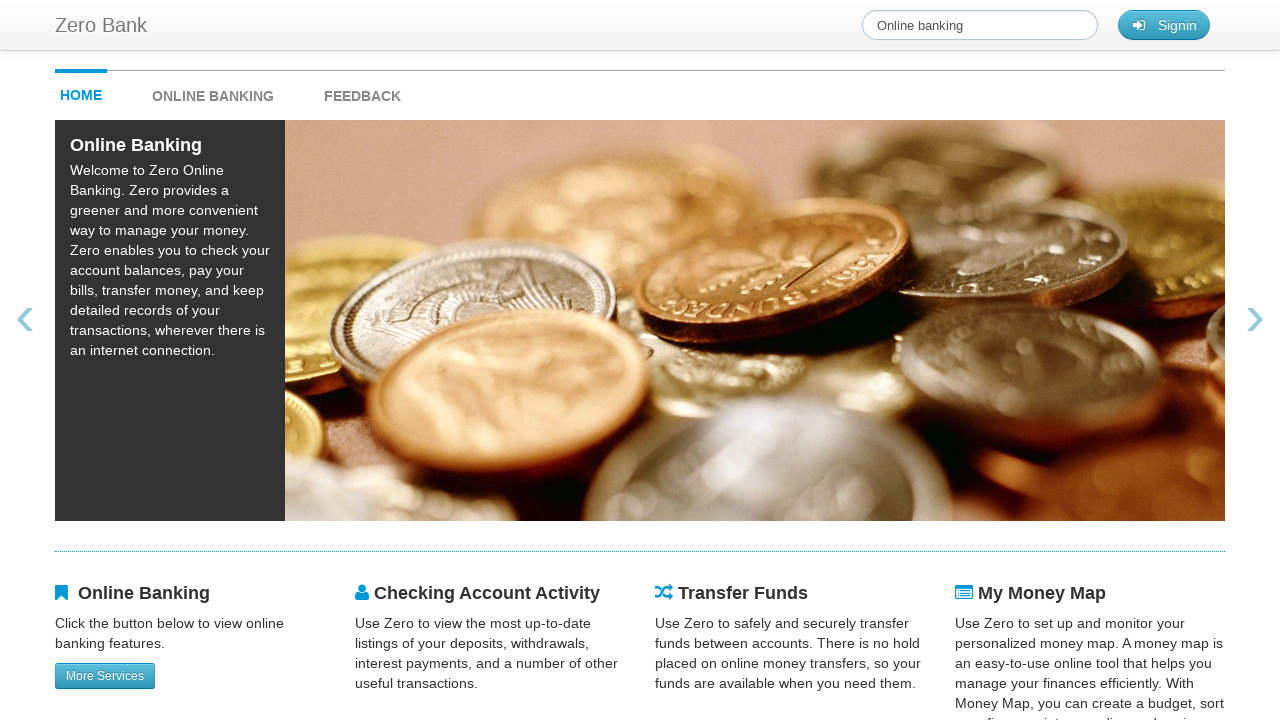

Pressed Enter to submit search on #searchTerm
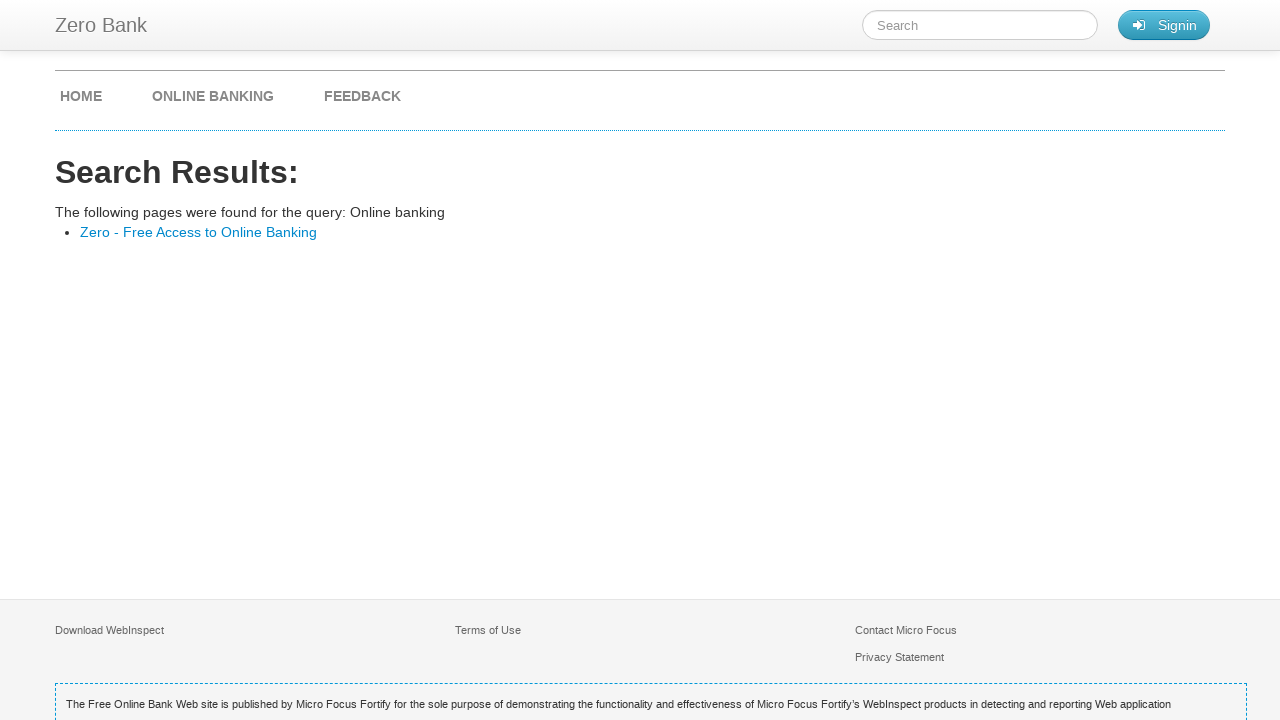

Search results loaded and DOM content ready
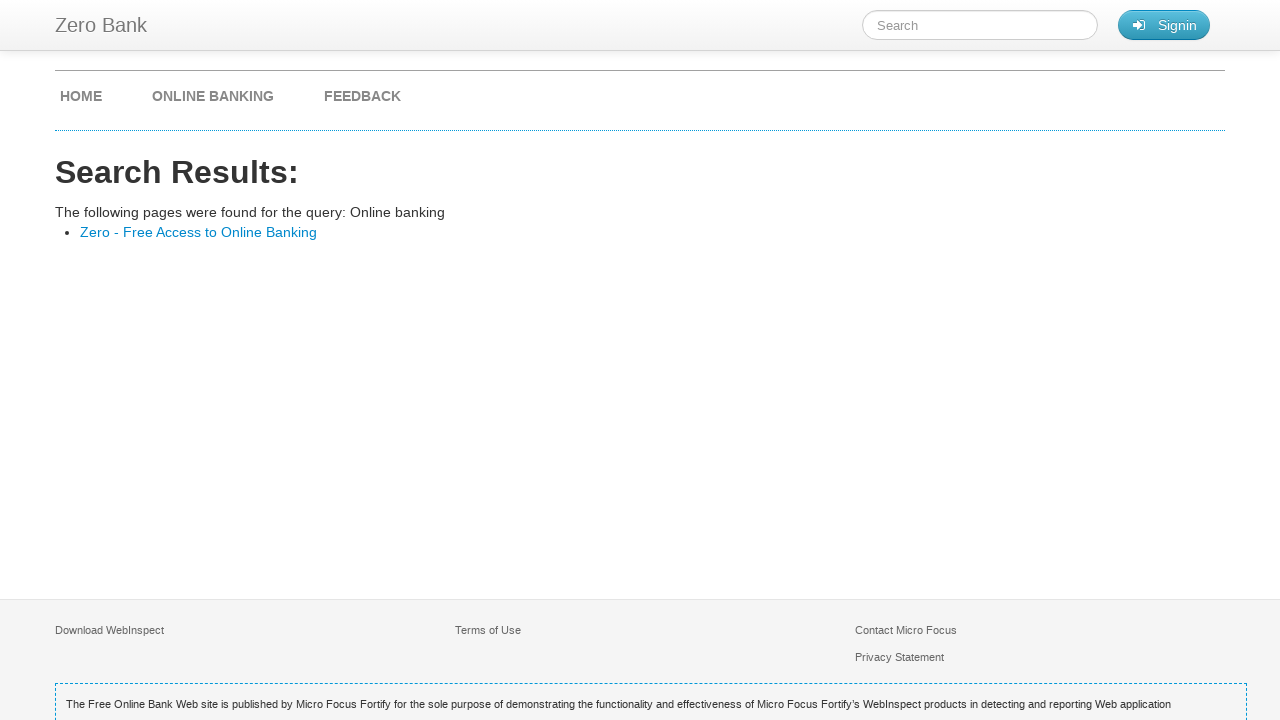

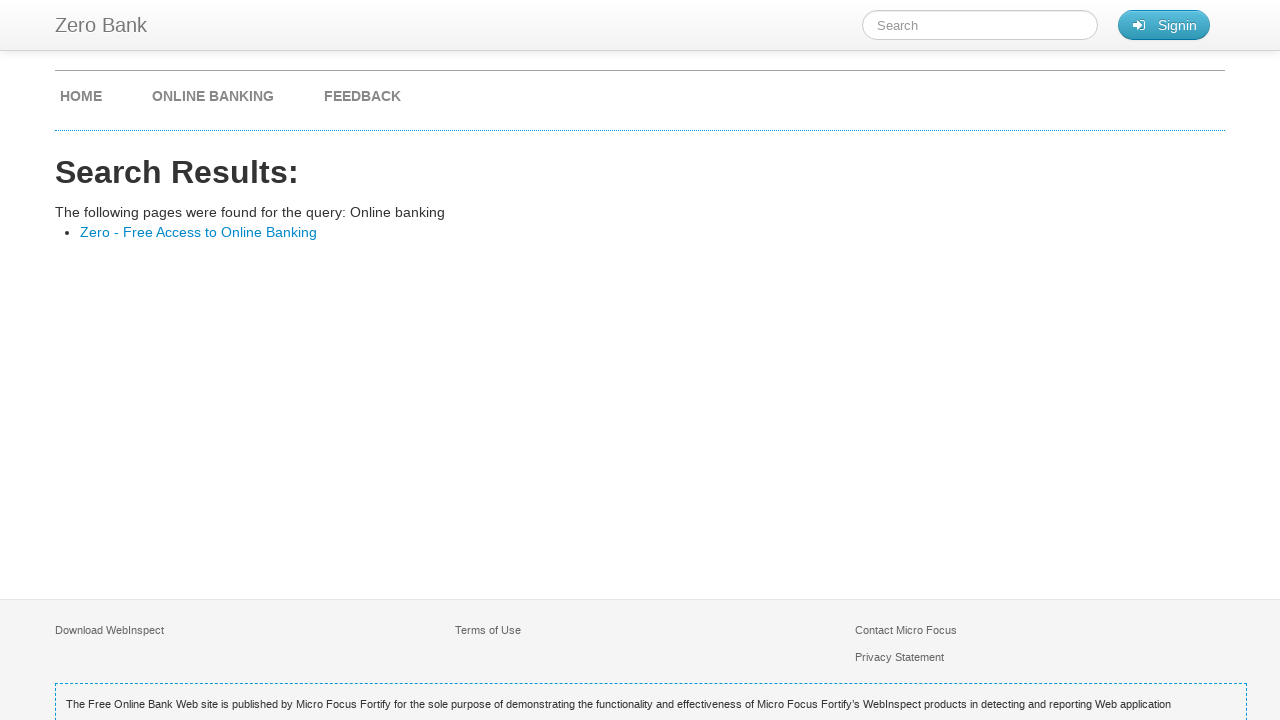